Tests multiple mathematical operations on the calculator and verifies the history of performed actions is tracked correctly

Starting URL: http://juliemr.github.io/protractor-demo/

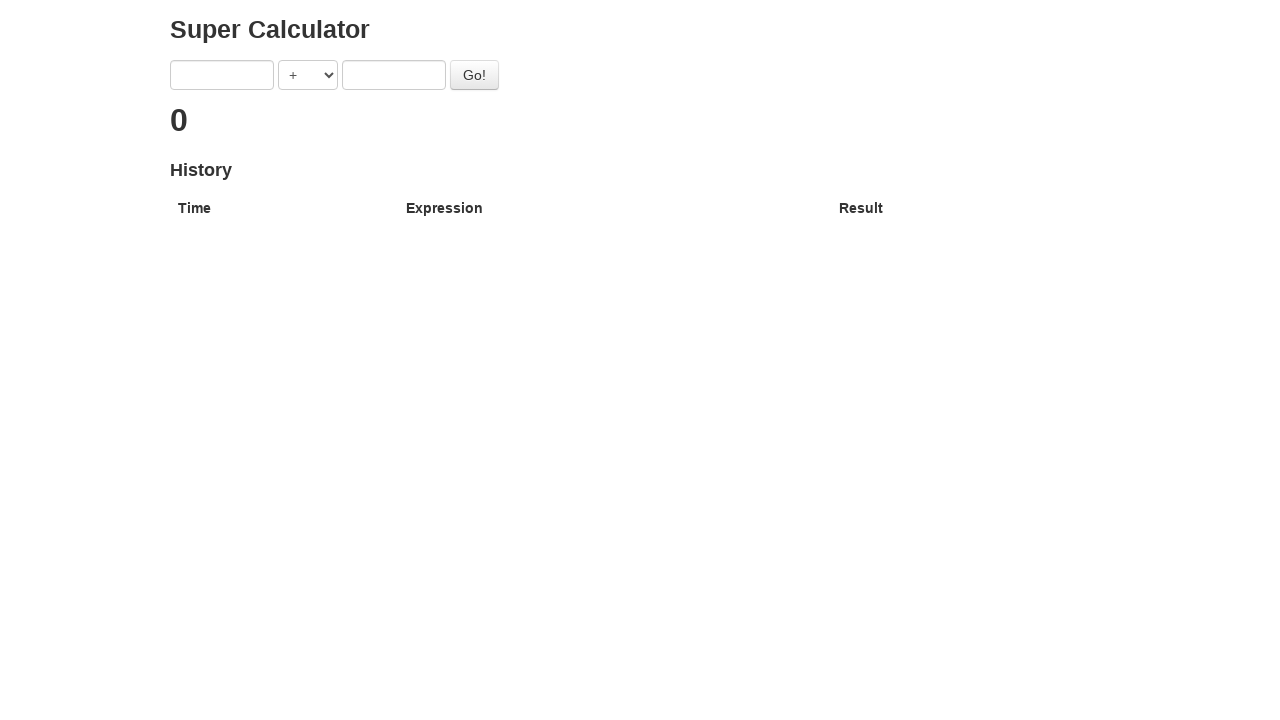

Selected SUBTRACTION operation from dropdown on [ng-model='operator']
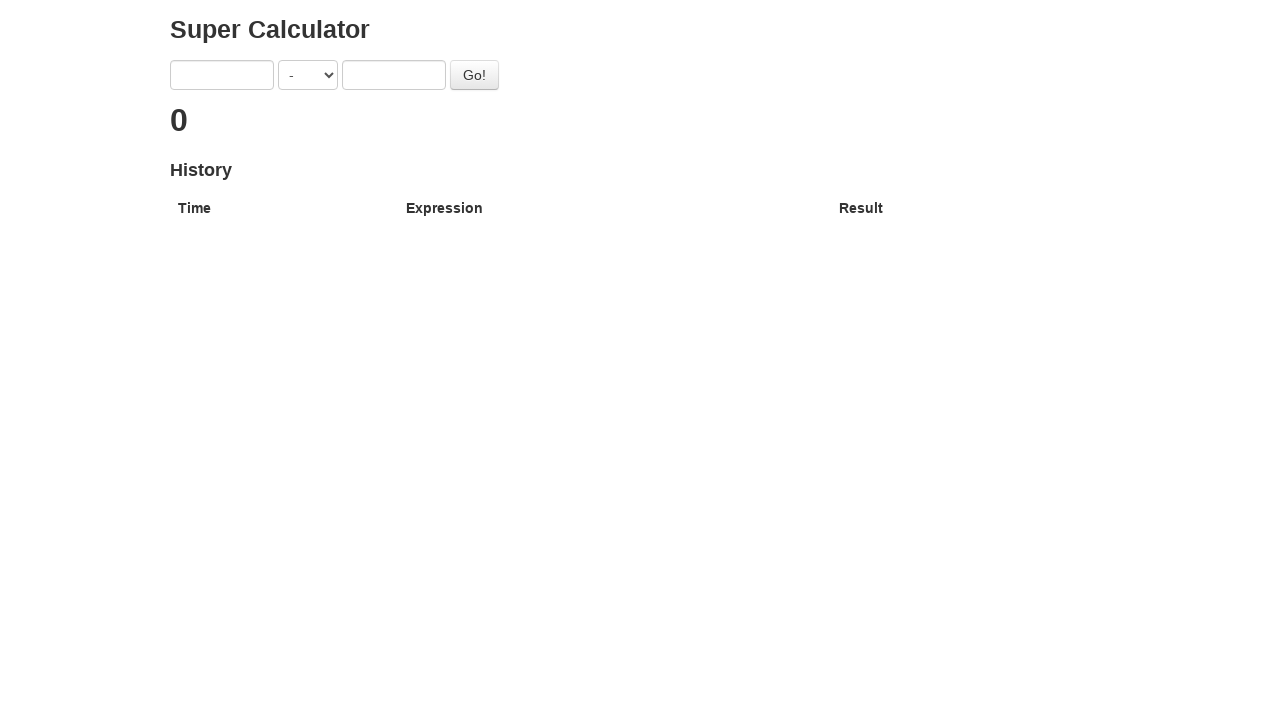

Entered '2' as first operand on [ng-model='first']
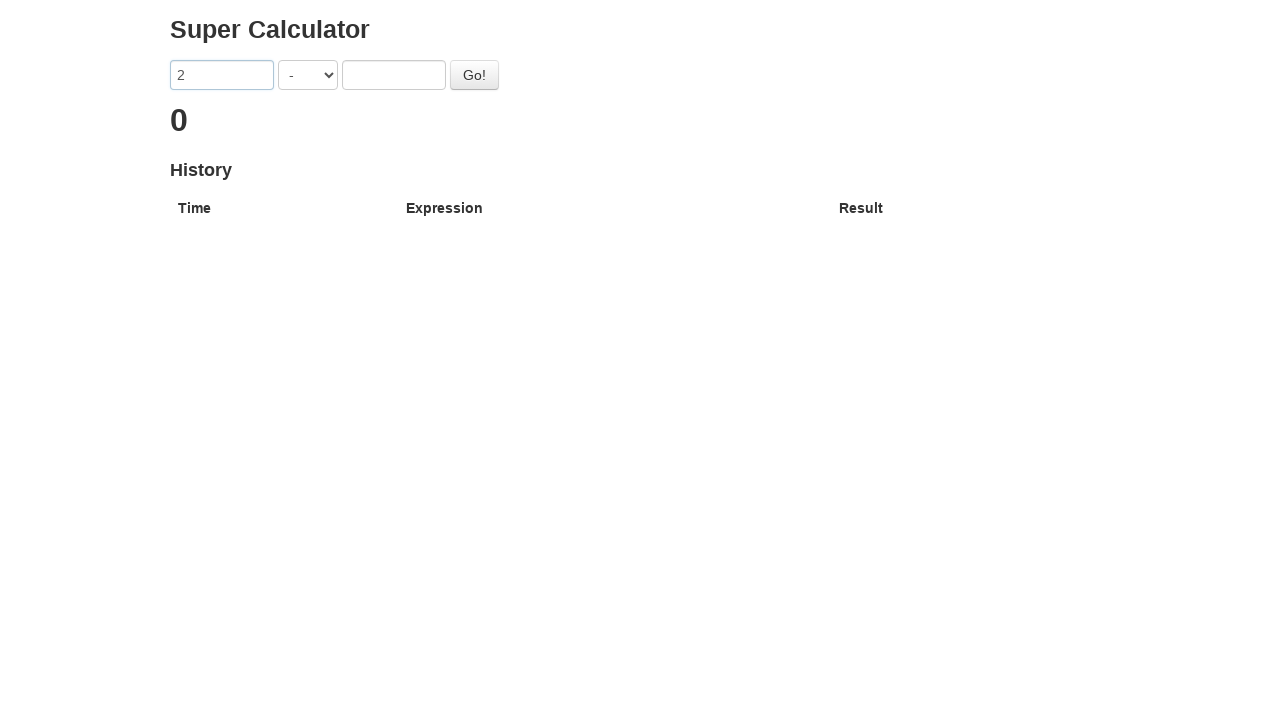

Entered '1' as second operand on [ng-model='second']
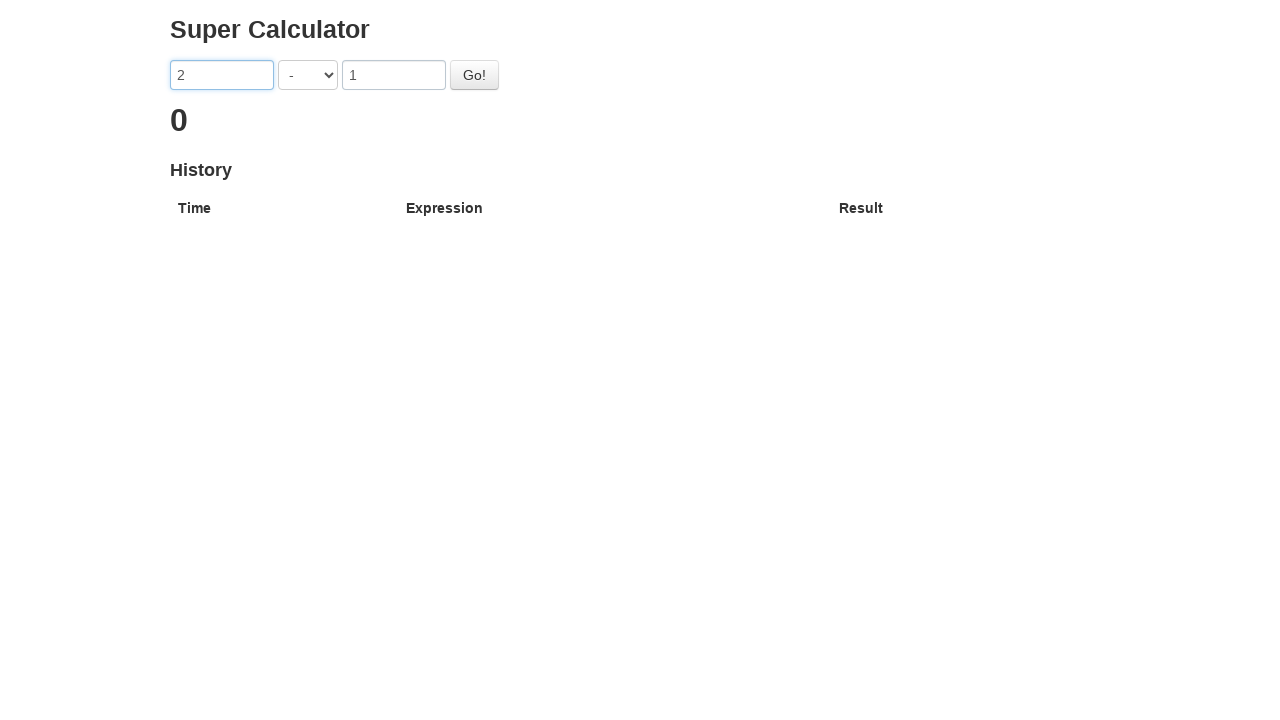

Clicked go button to execute first calculation (2 - 1) at (474, 75) on #gobutton
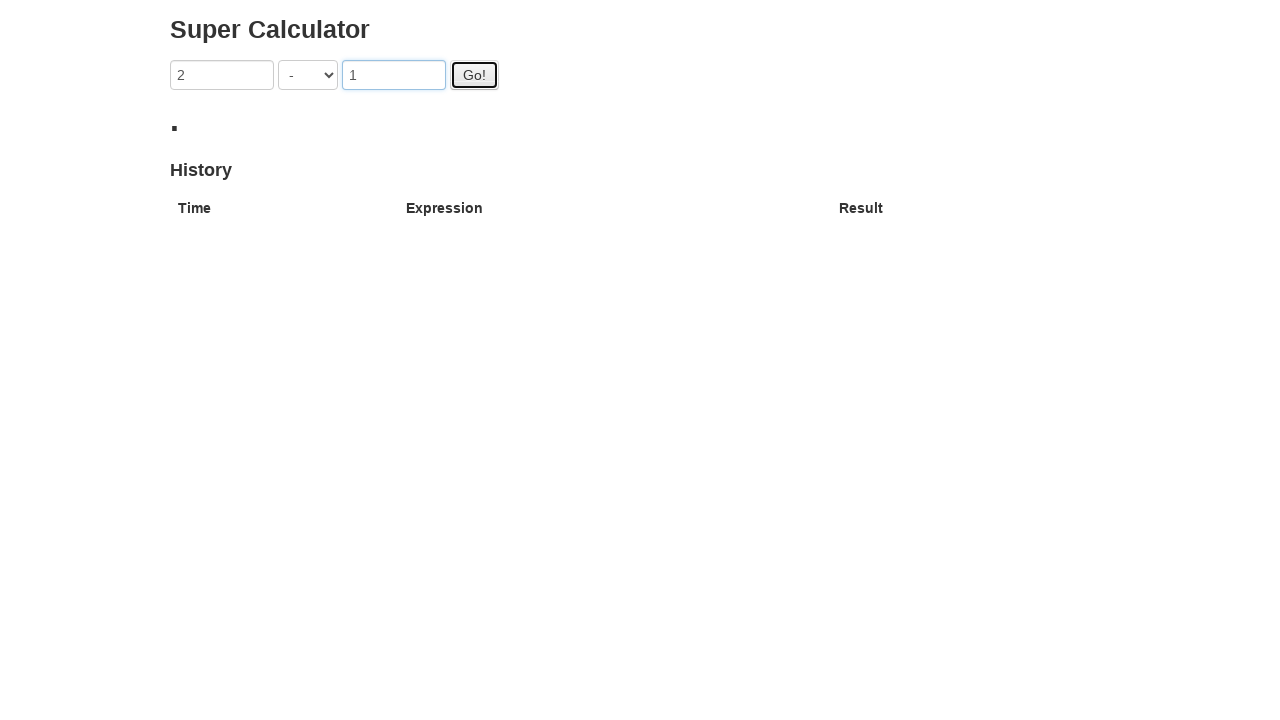

First calculation result (1) appeared on screen
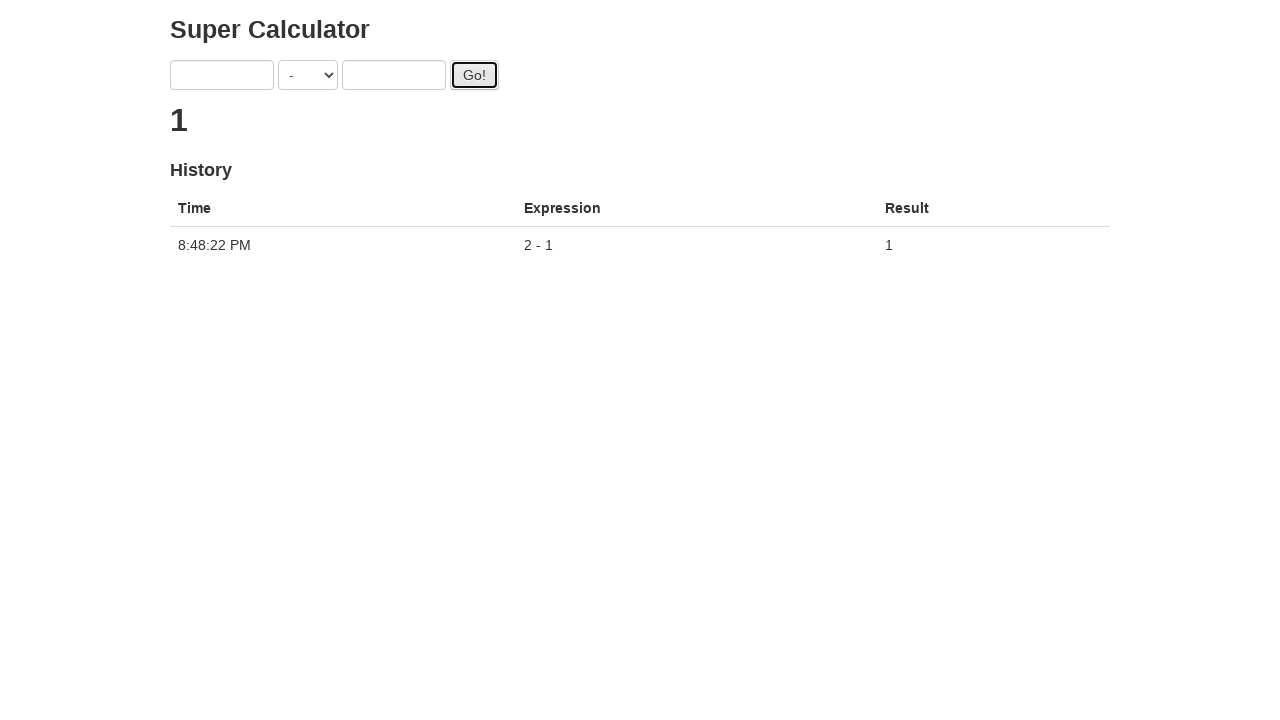

Entered '3' as first operand for second calculation on [ng-model='first']
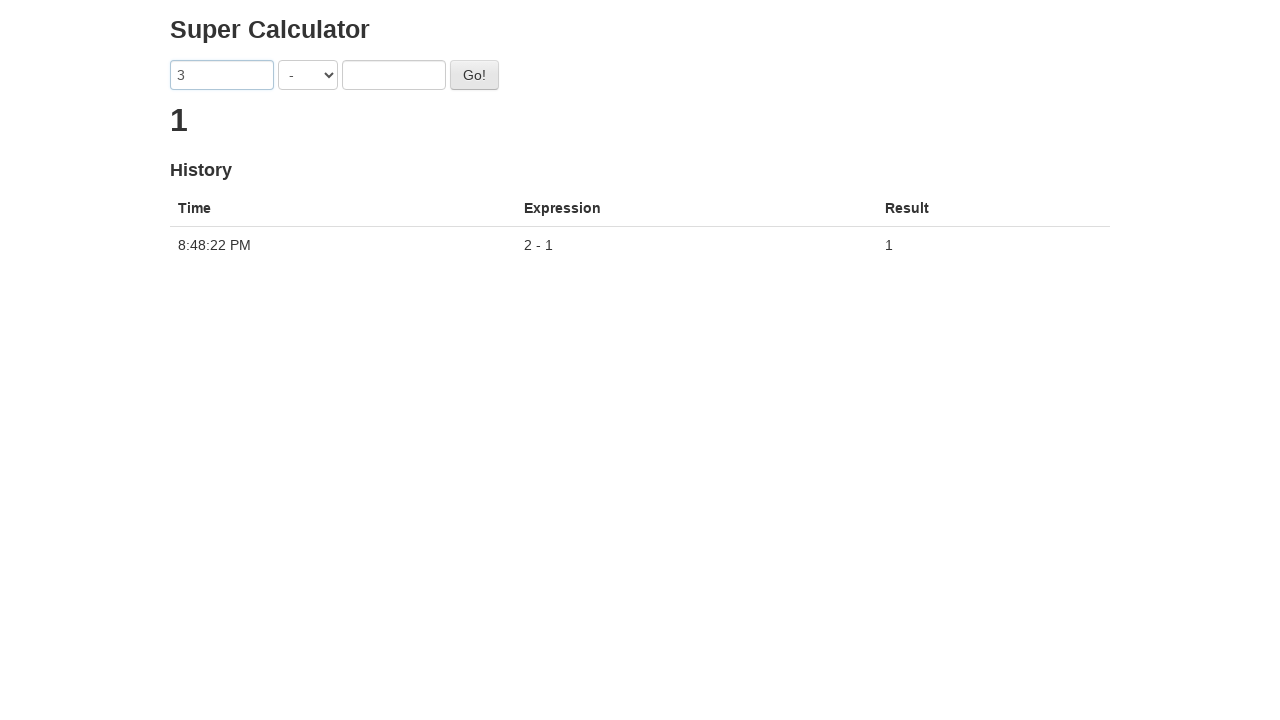

Entered '1' as second operand for second calculation on [ng-model='second']
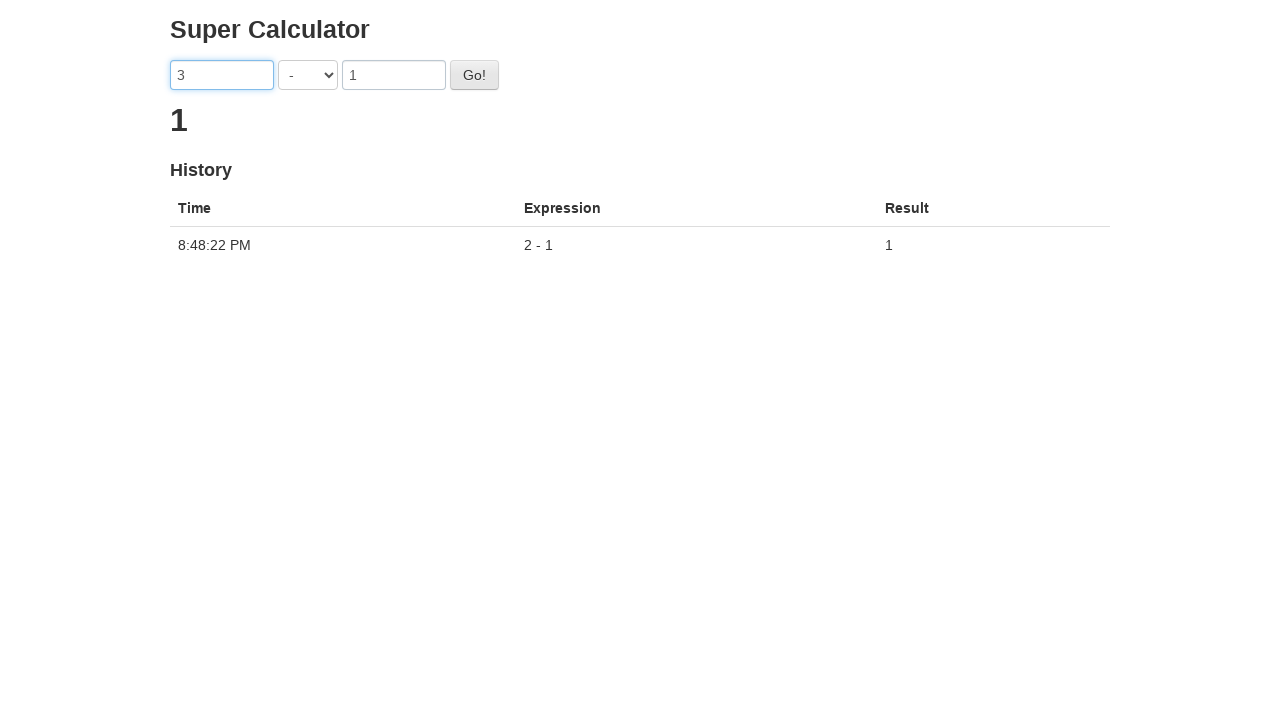

Selected SUBTRACTION operation for second calculation on [ng-model='operator']
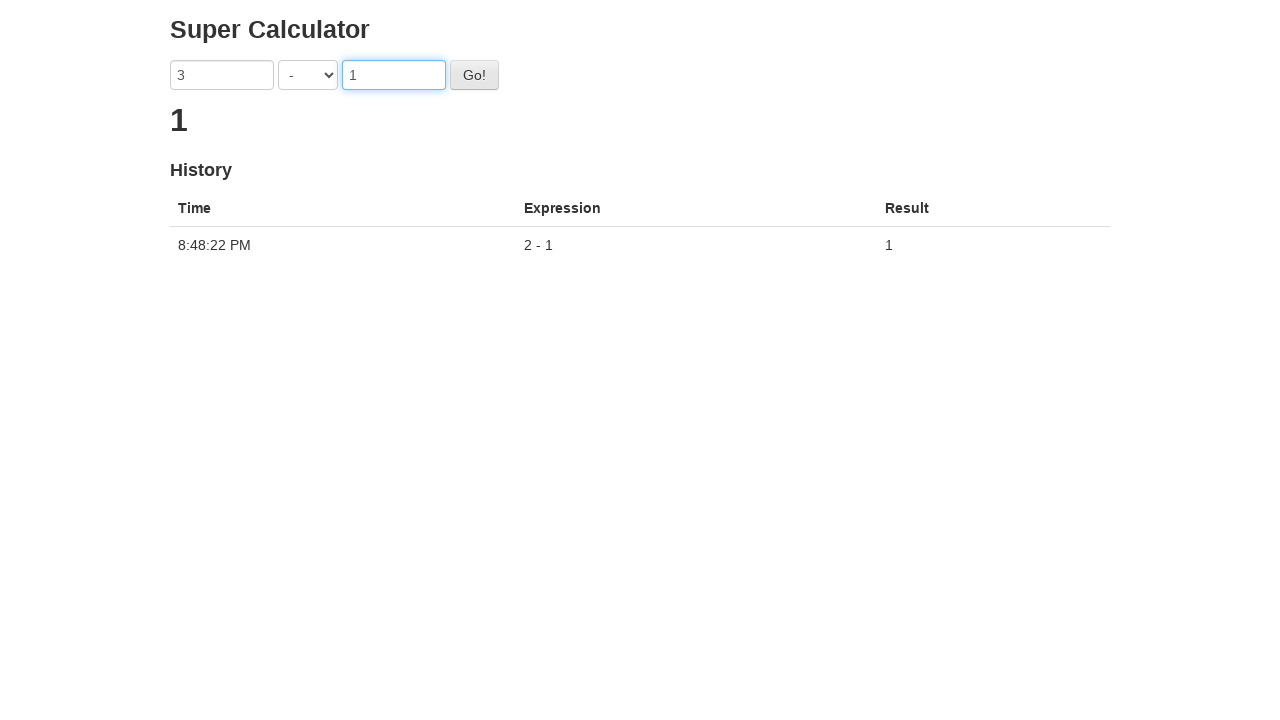

Clicked go button to execute second calculation (3 - 1) at (474, 75) on #gobutton
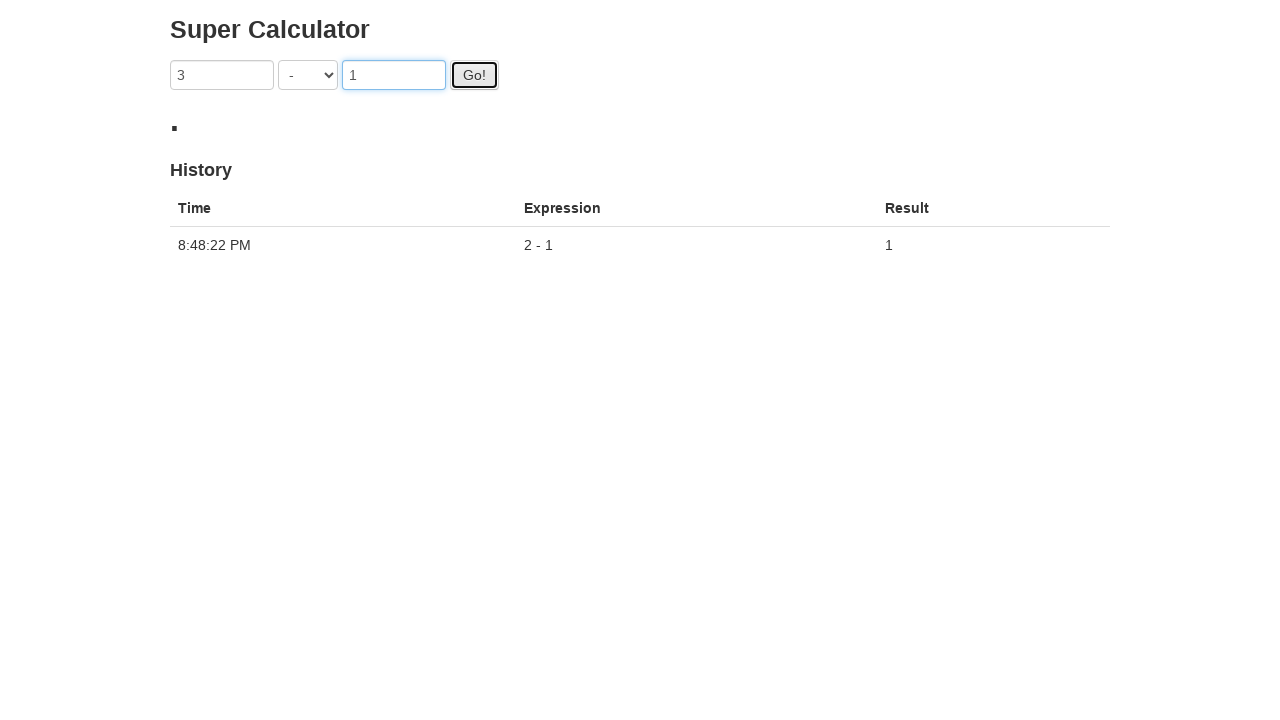

Second calculation result (2) appeared on screen
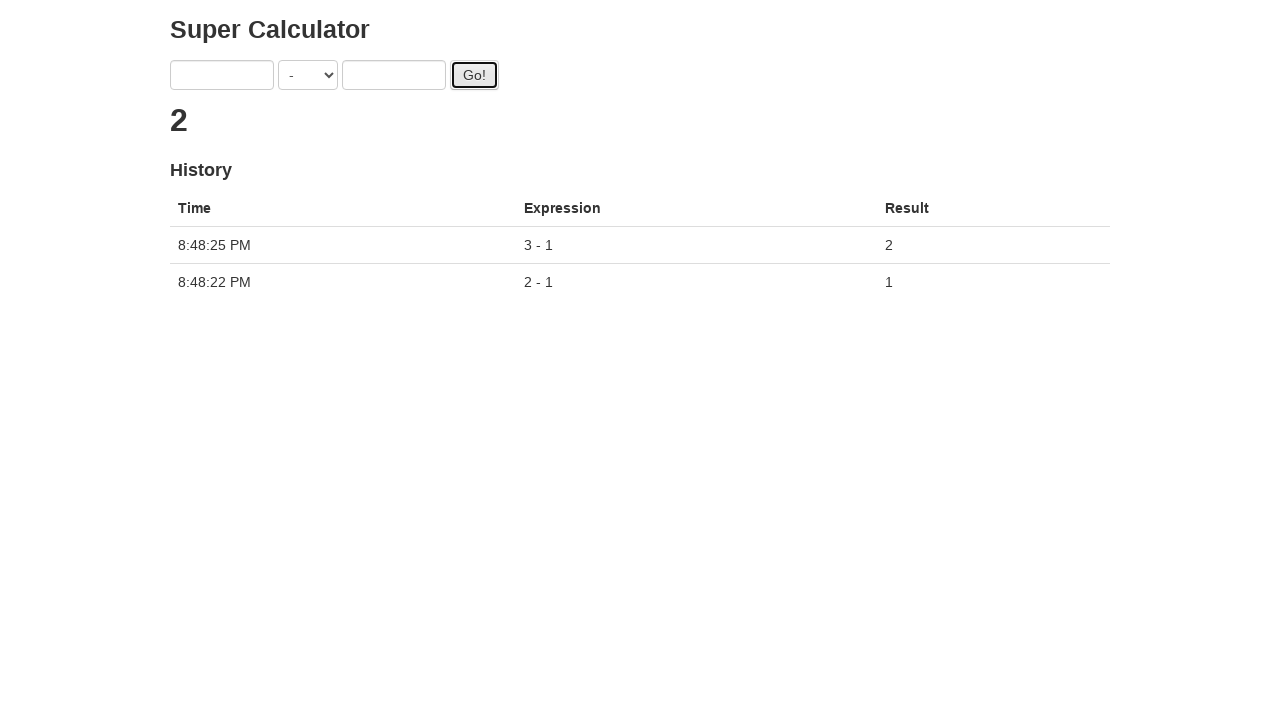

Located history results list
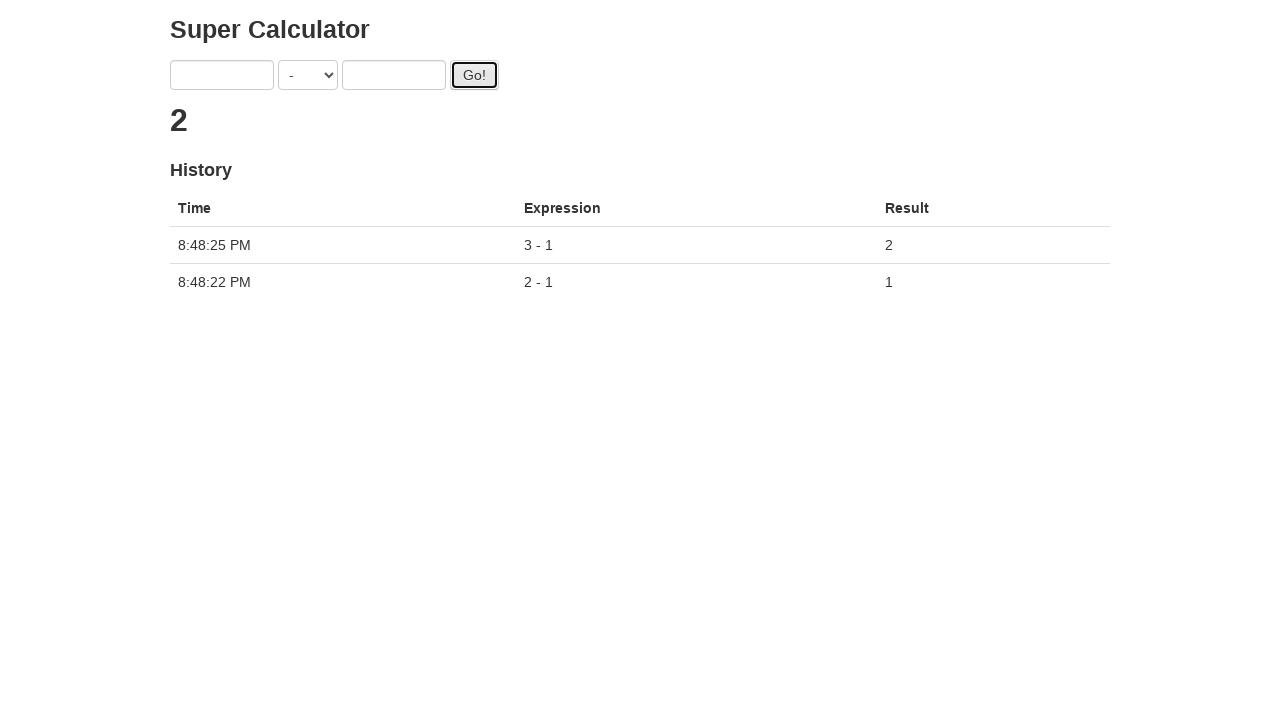

Verified that exactly 2 operations are recorded in history
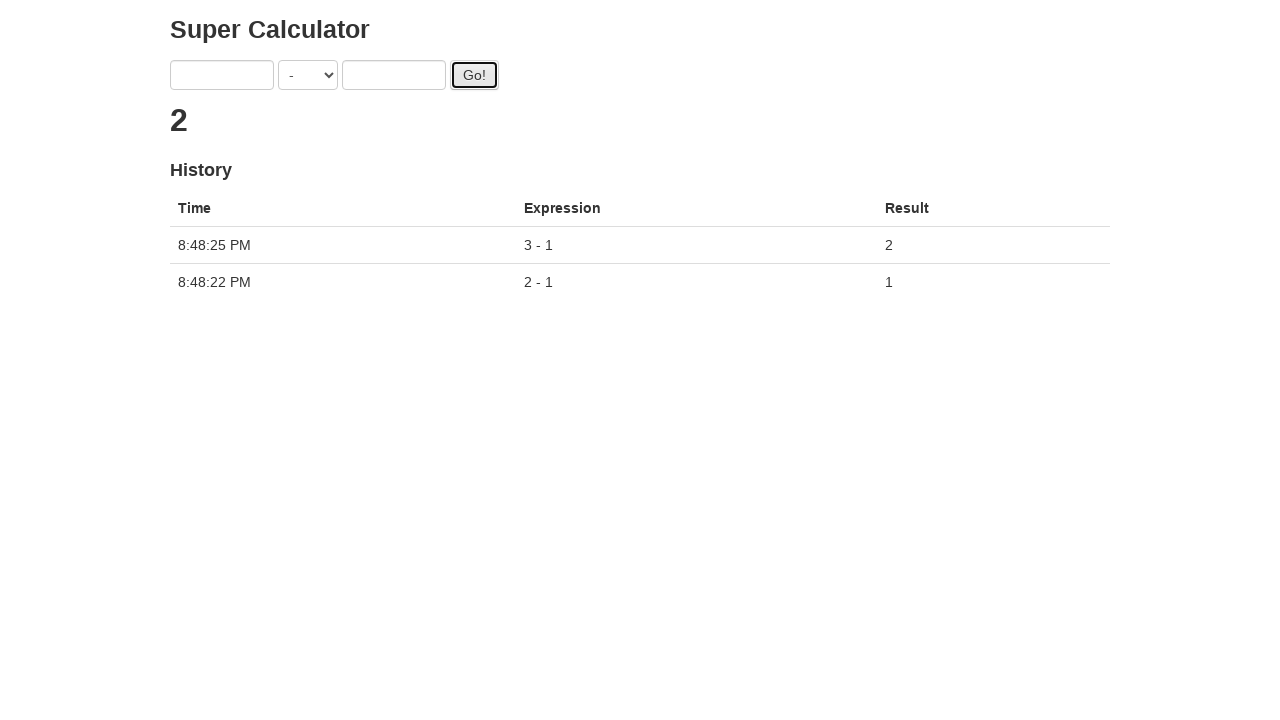

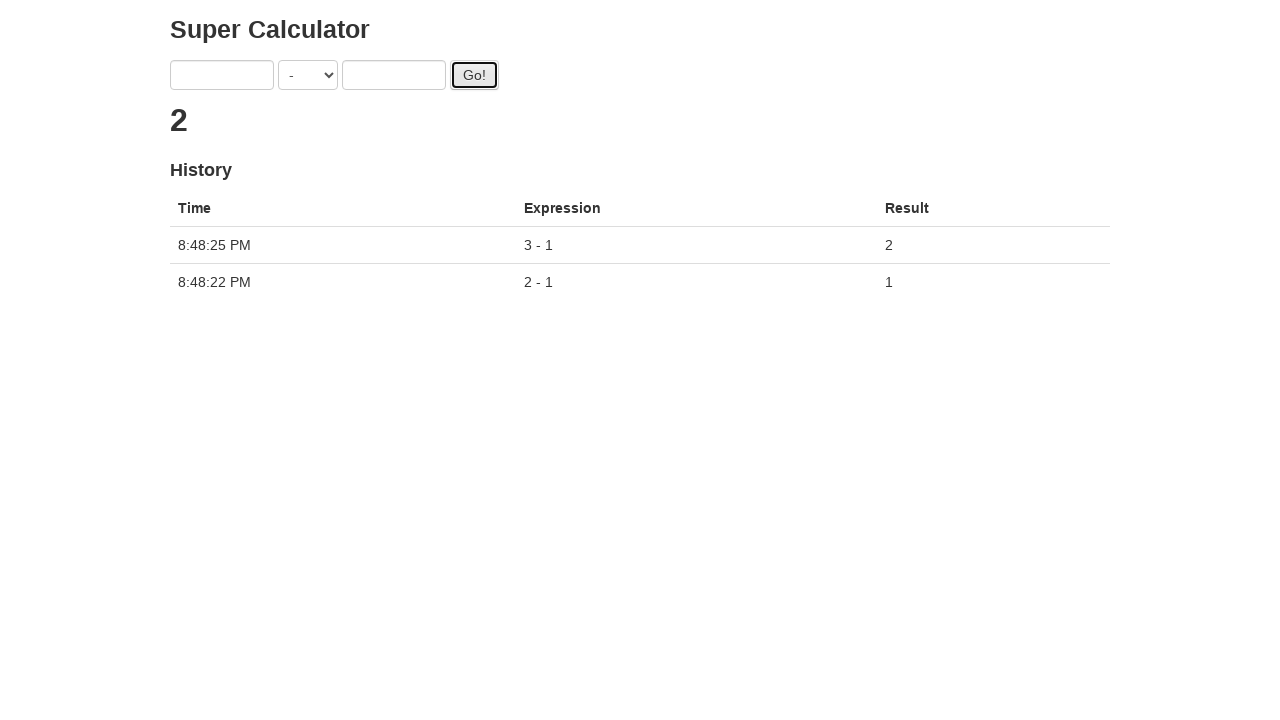